Tests adding a product to cart by clicking on the first product link, clicking the add to cart button, and accepting the confirmation alert

Starting URL: https://demoblaze.com/

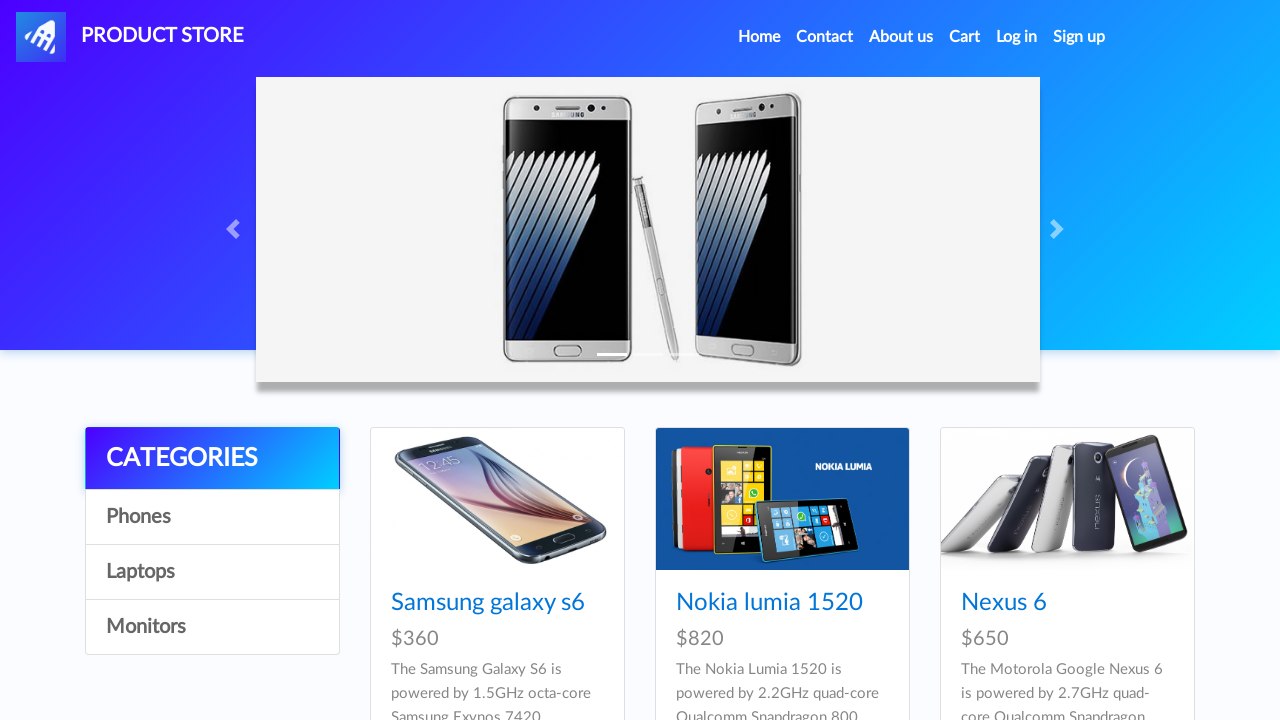

Clicked on the first product link at (488, 603) on (//a[@class='hrefch'])[1]
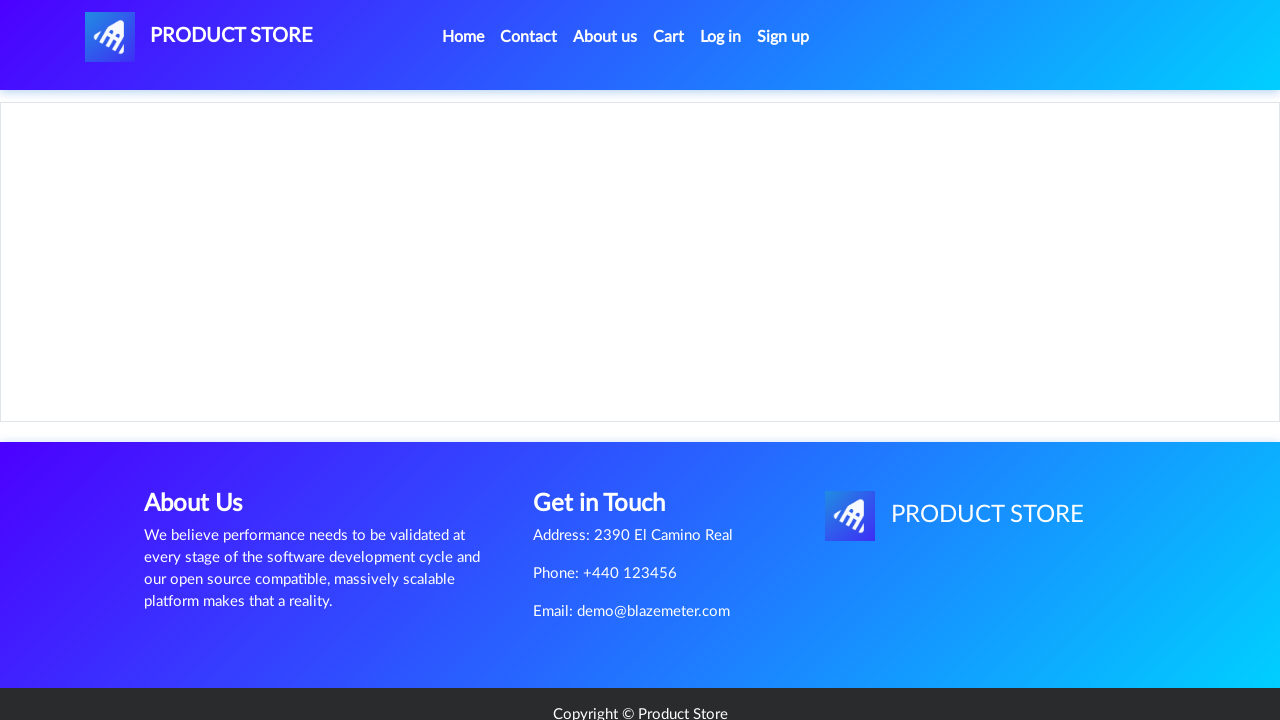

Waited for product page to load
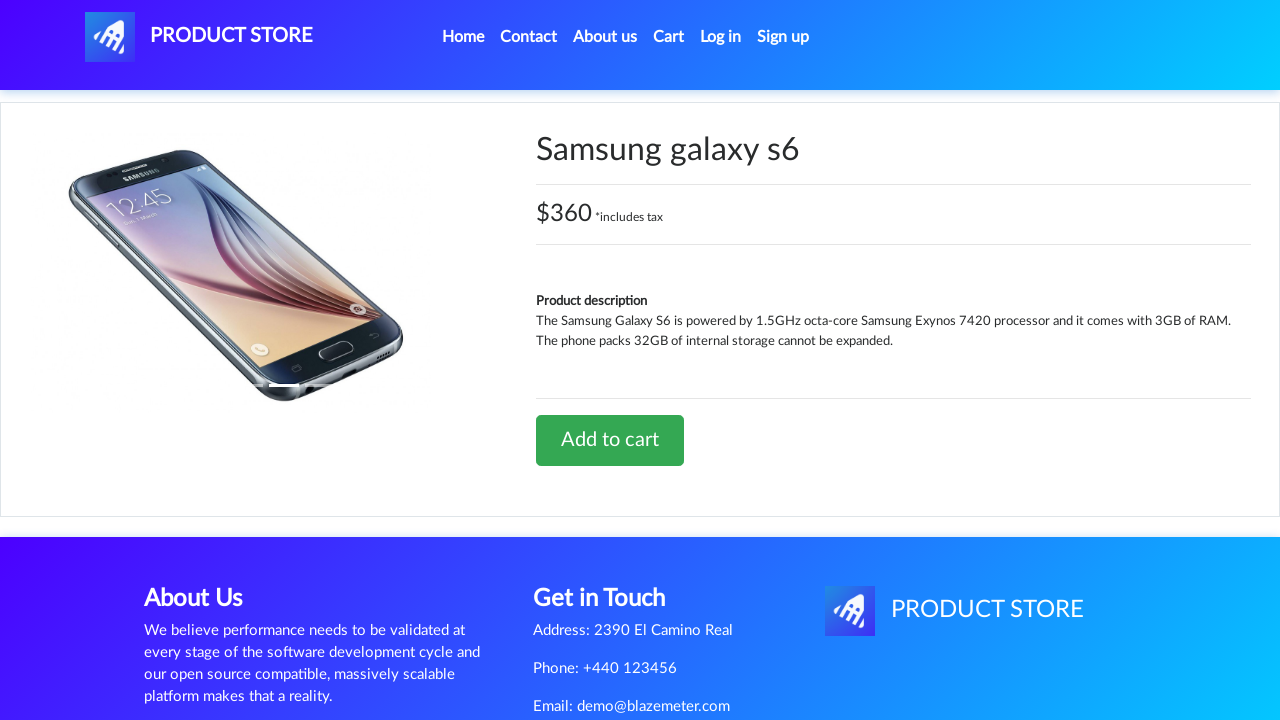

Clicked add to cart button at (610, 440) on xpath=//a[@class='btn btn-success btn-lg']
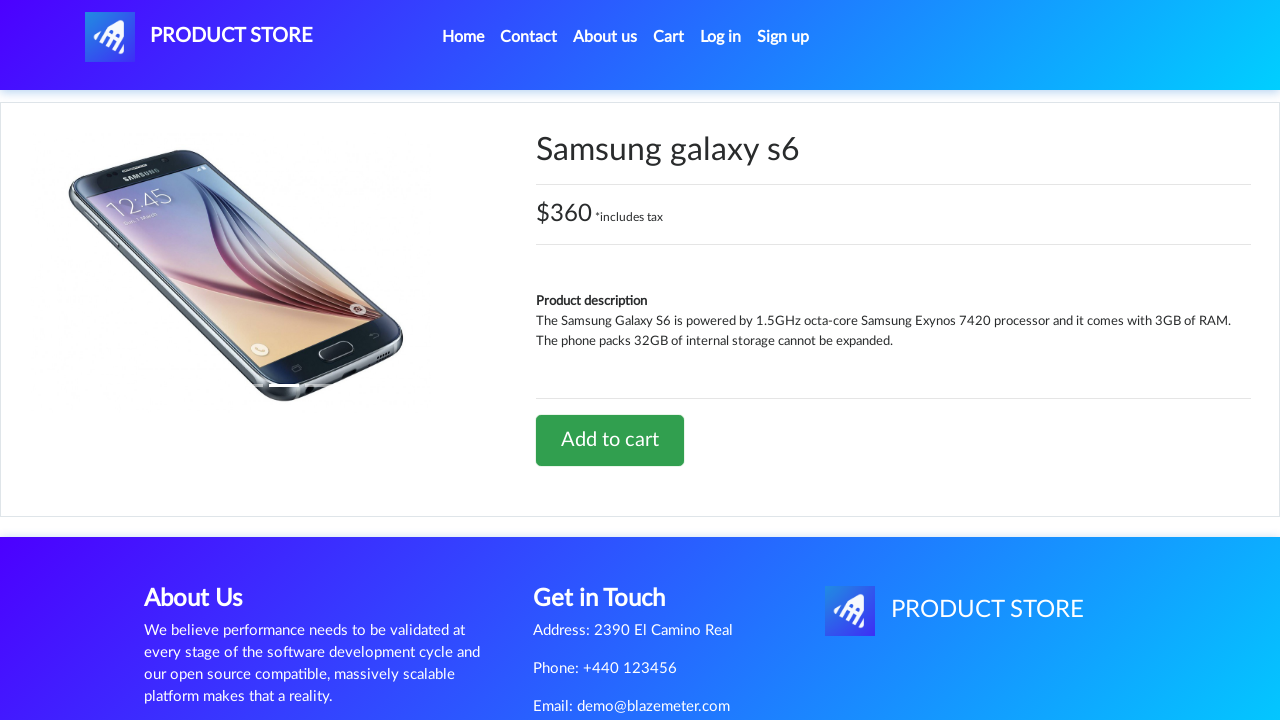

Set up dialog handler to accept alerts
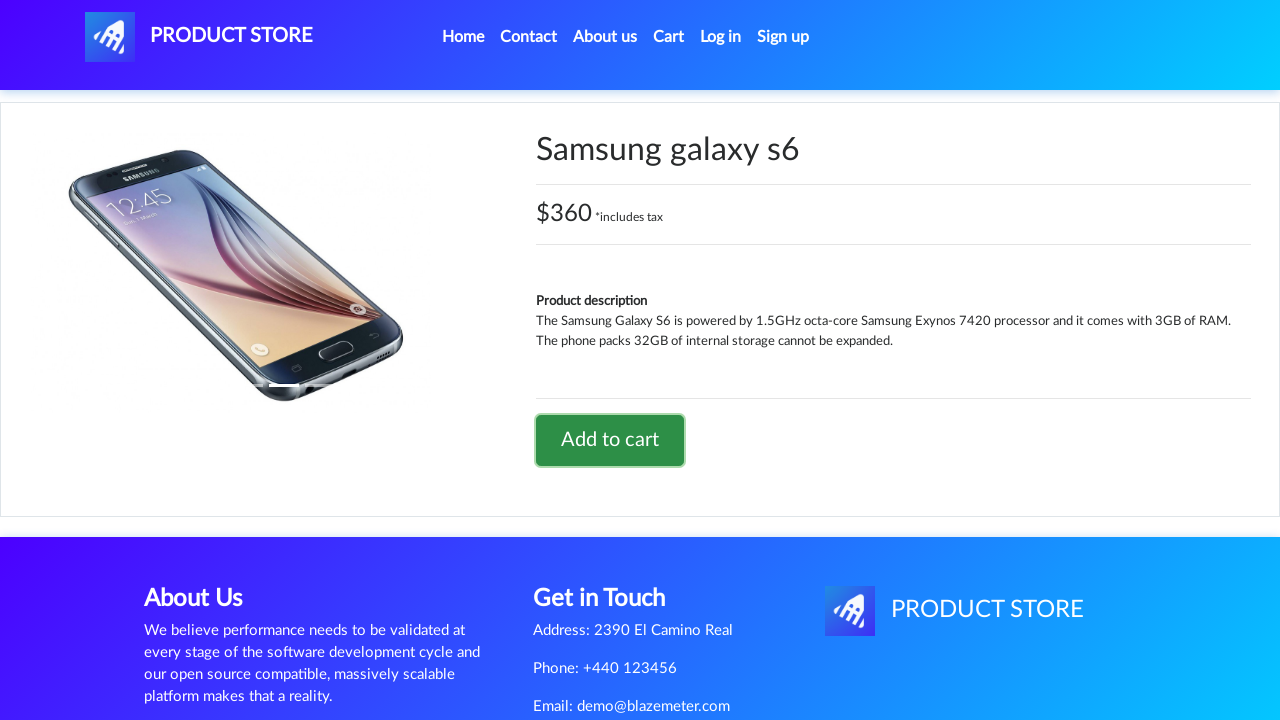

Waited for confirmation alert to be processed
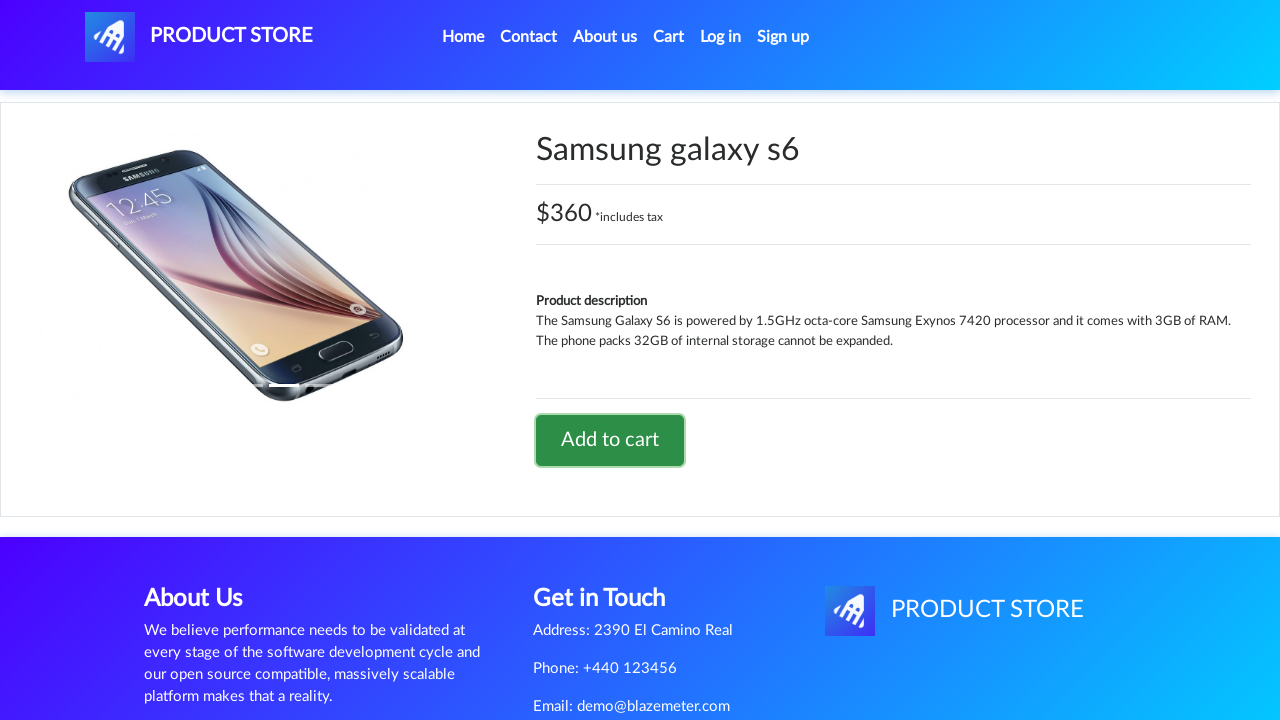

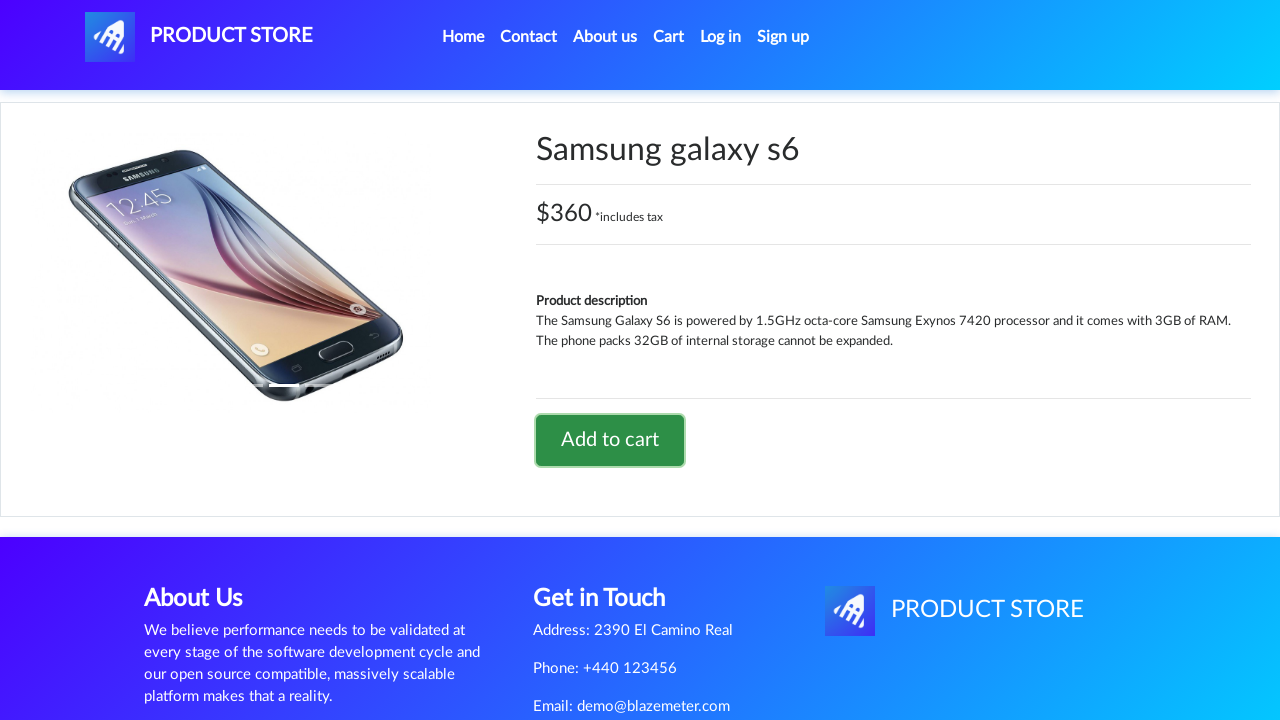